Tests a registration form by navigating to the register page, filling out all form fields including text inputs, checkboxes, dropdowns, date picker, file upload, and various interactive elements, then submitting the form.

Starting URL: https://material.playwrightvn.com/

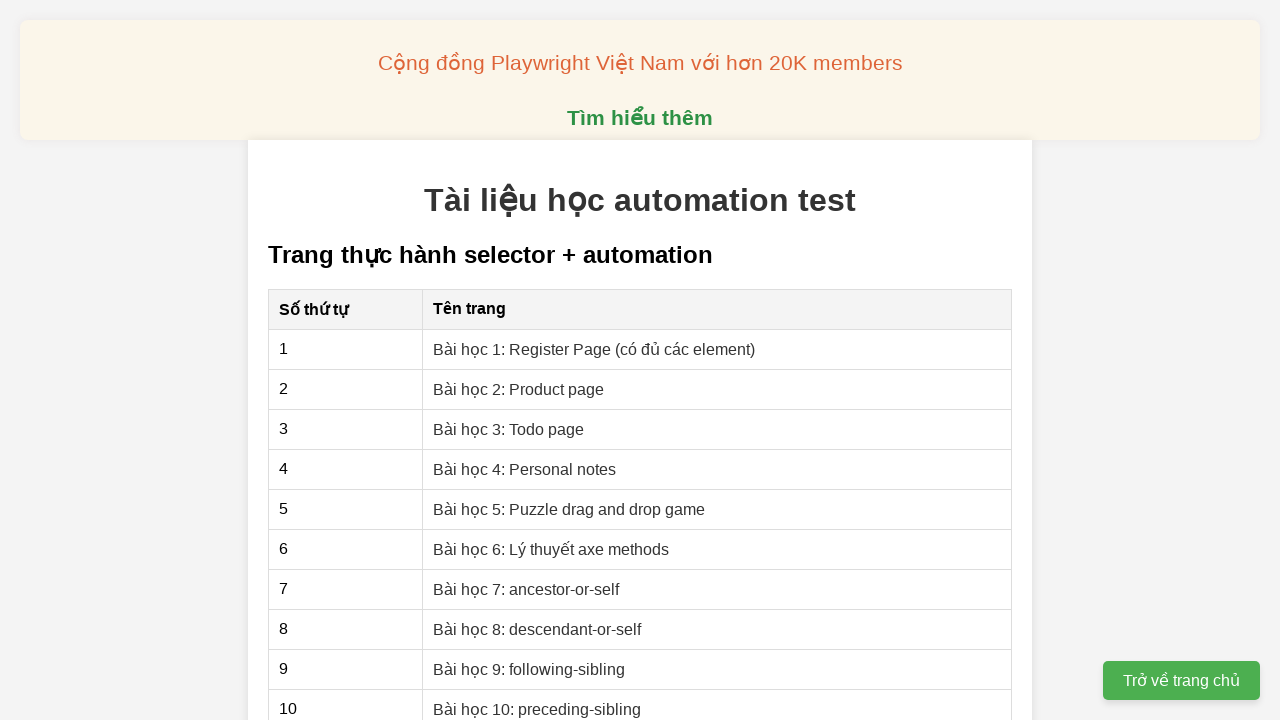

Clicked on the register page link at (594, 349) on xpath=//a[text()='Bài học 1: Register Page (có đủ các element)']
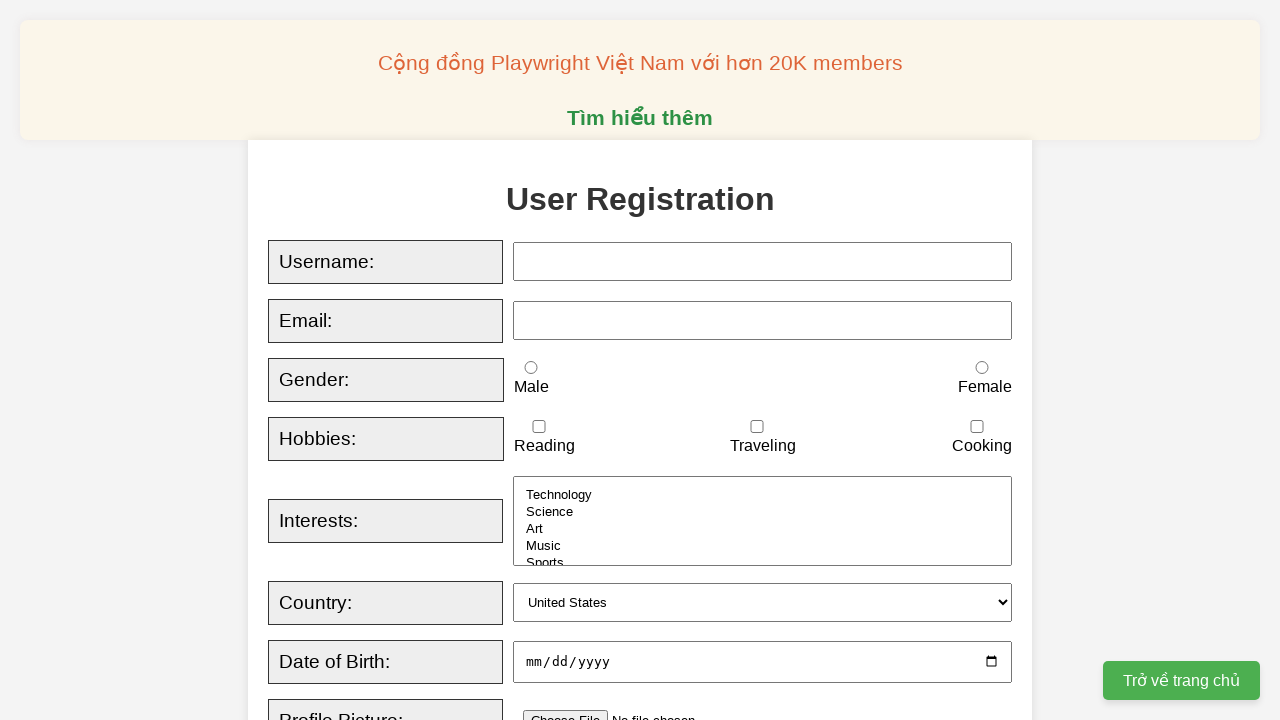

Filled username field with 'TestUser2024' on //input[@id='username']
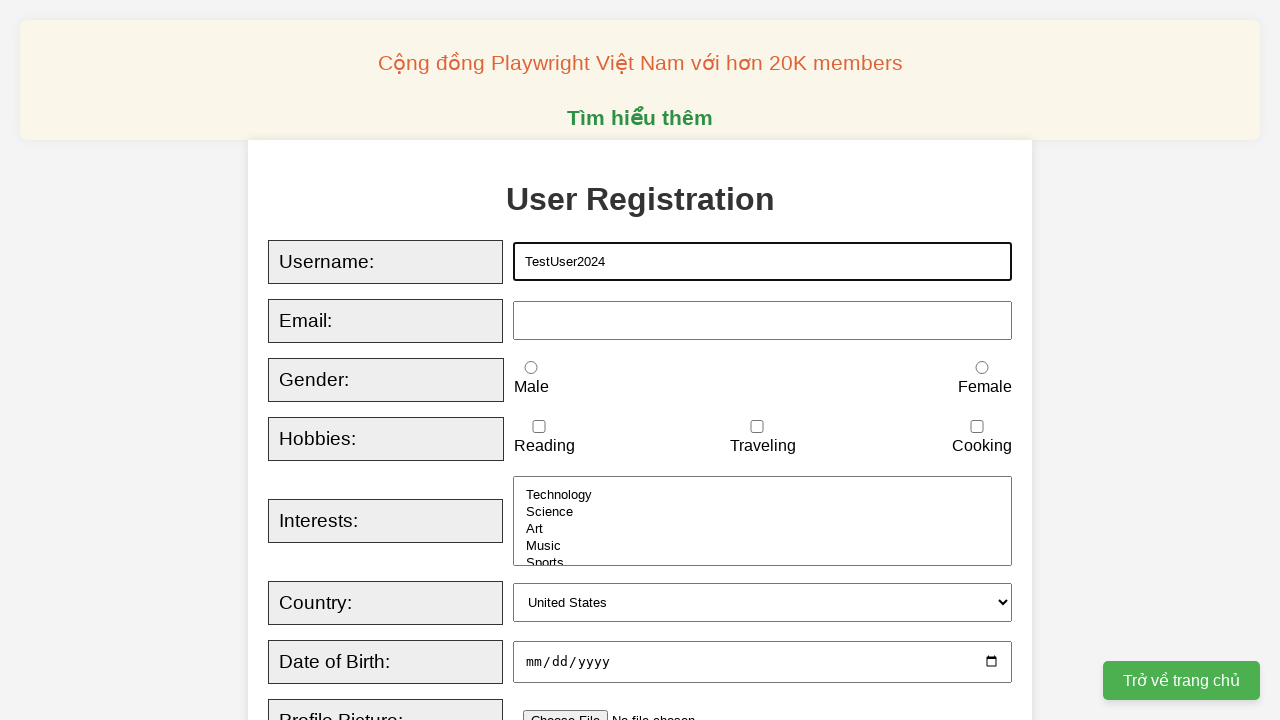

Filled email field with 'testuser2024@example.com' on //input[@id='email']
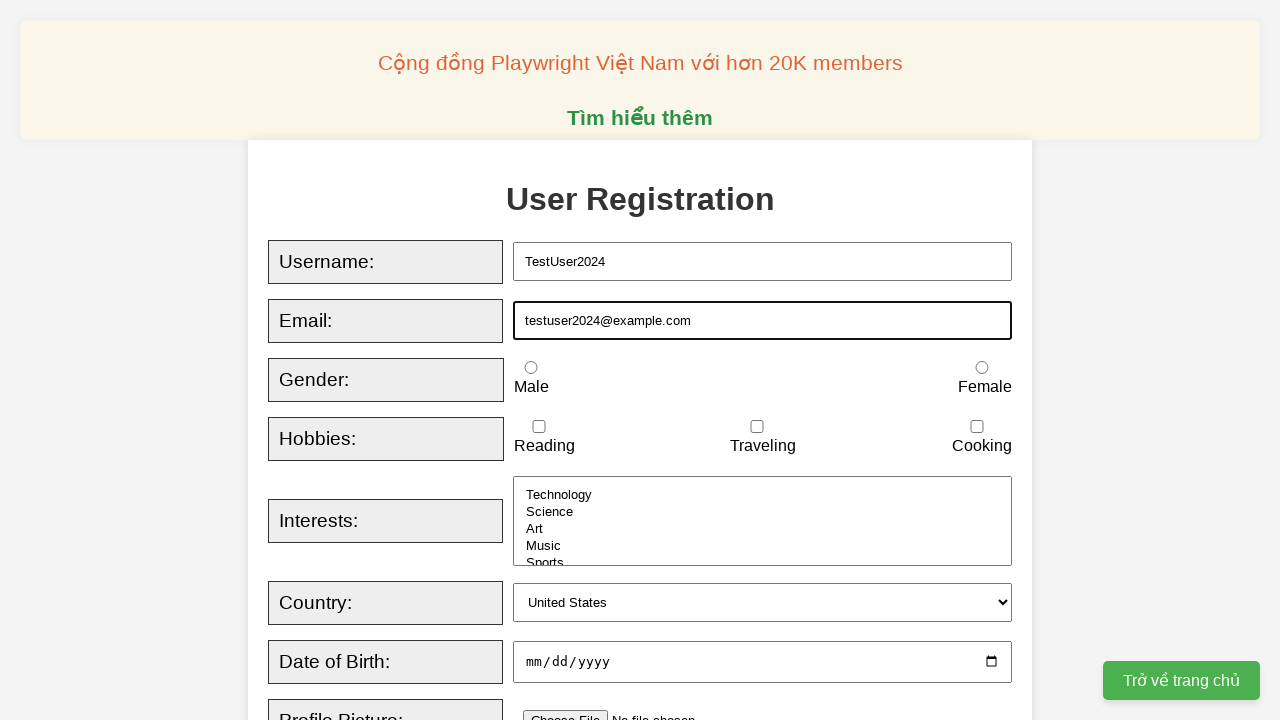

Checked the male radio button at (531, 368) on xpath=//input[@id='male']
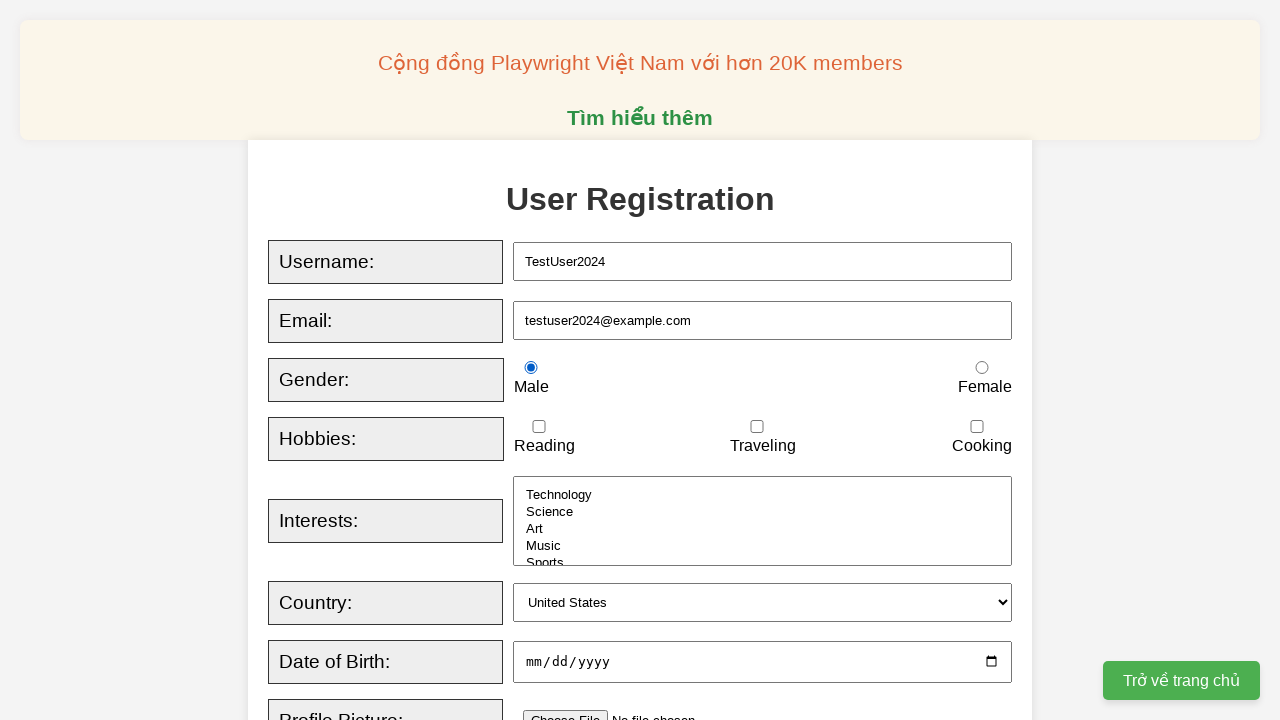

Checked the traveling checkbox at (757, 427) on xpath=//input[@id='traveling']
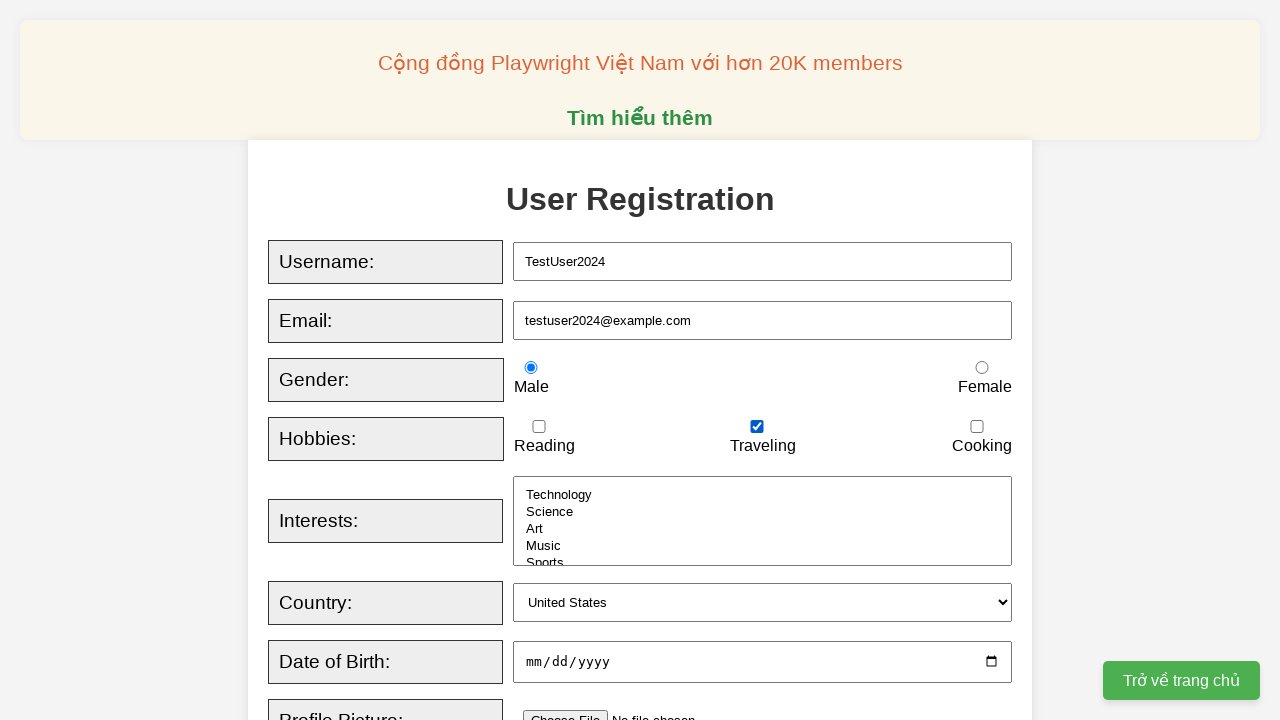

Selected 'Technology' from interests dropdown on //select[@id='interests']
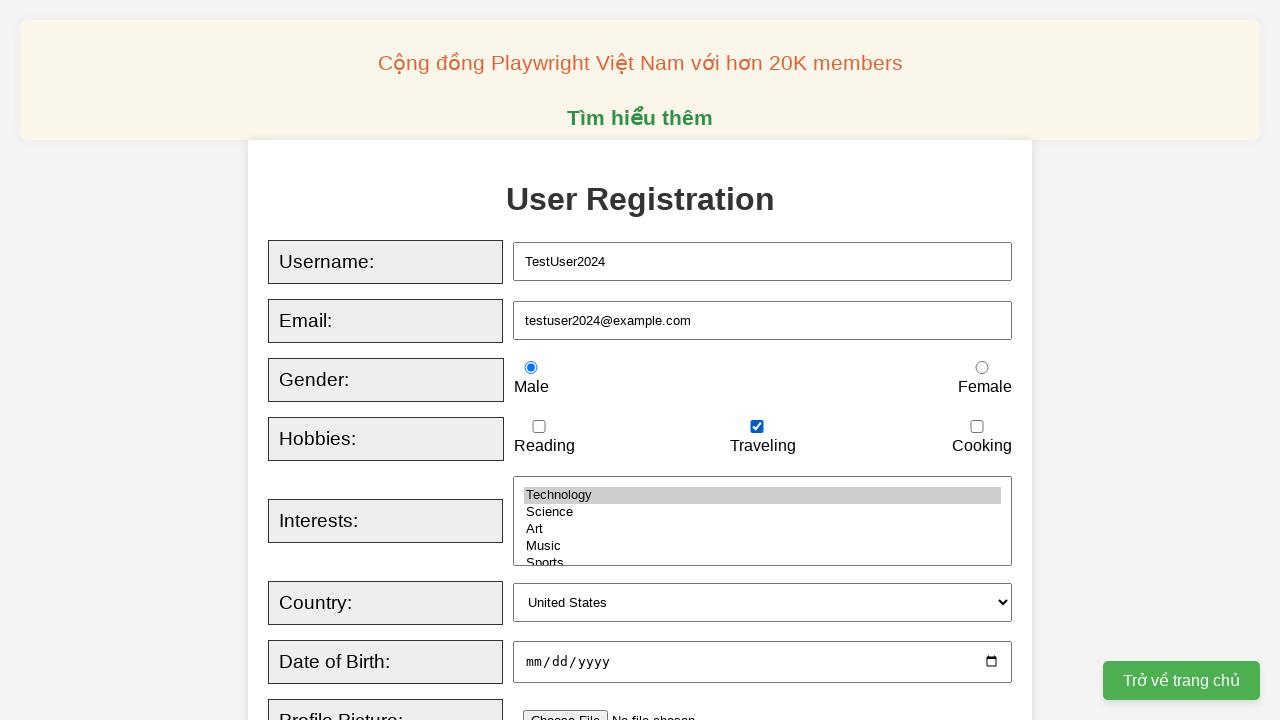

Selected 'Canada' from country dropdown on //select[@id='country']
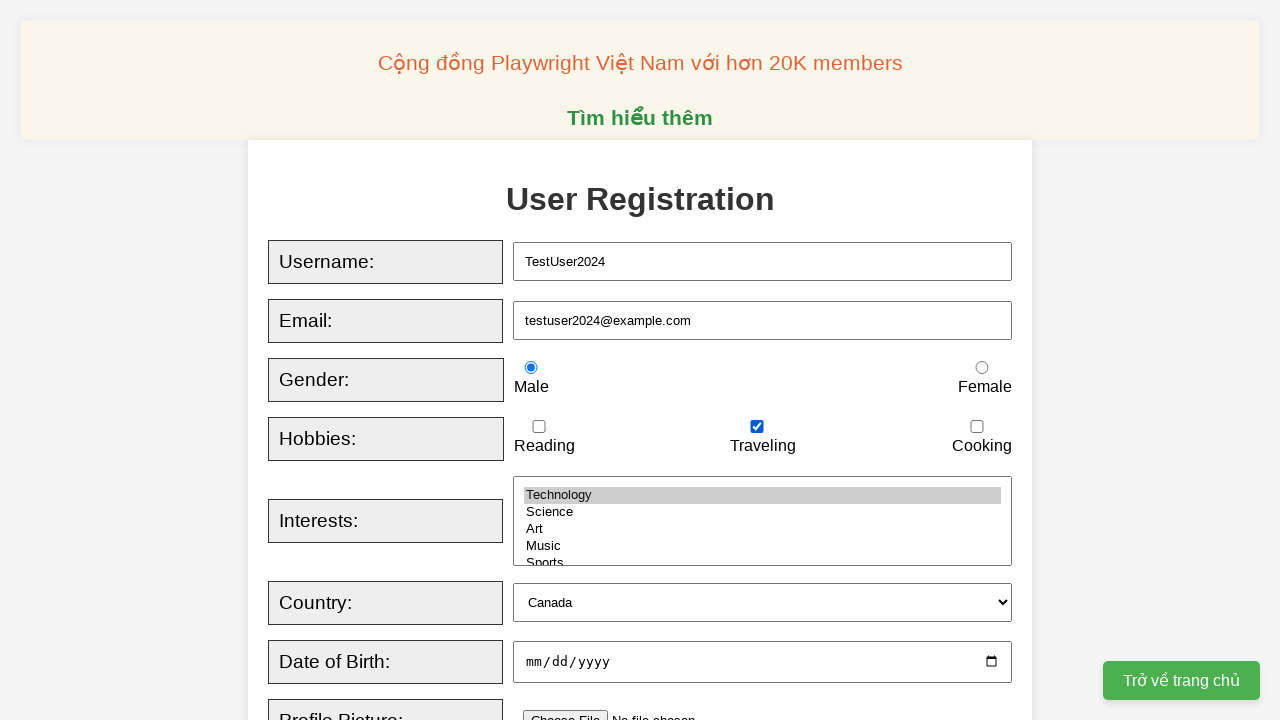

Filled date of birth field with '1995-06-15' on //input[@id='dob']
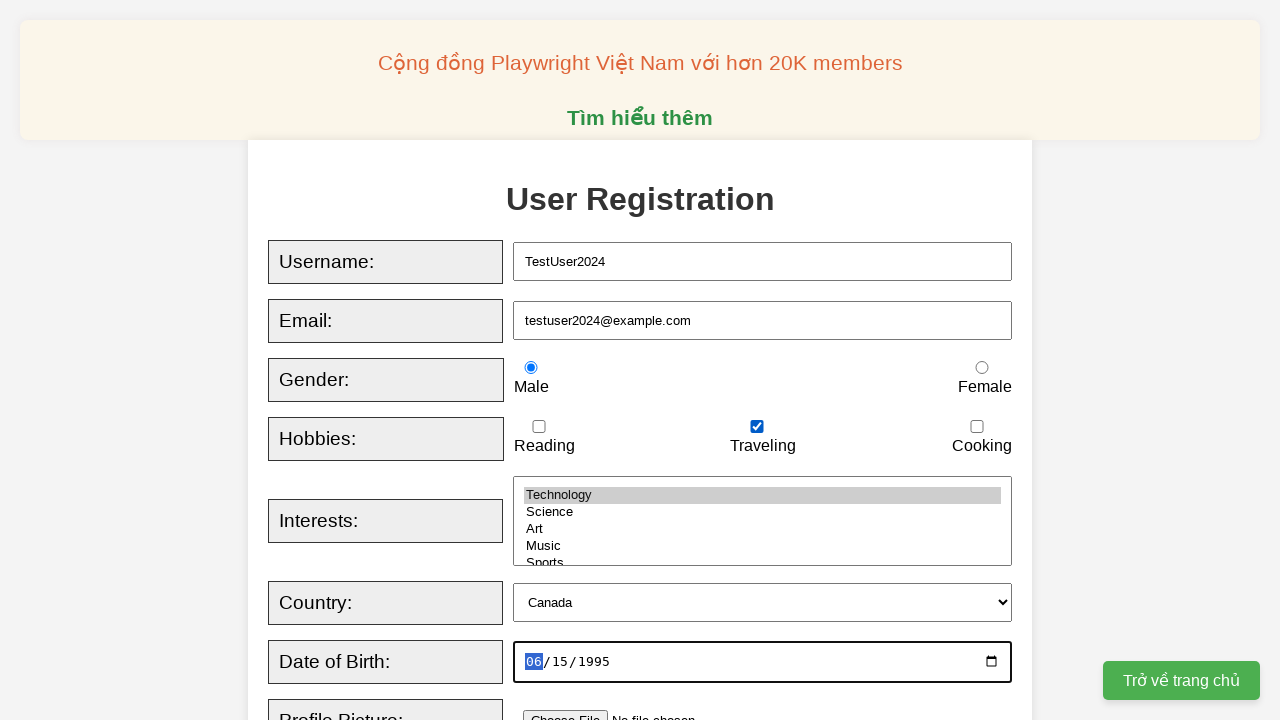

Filled bio textarea with test biography text on //textarea[@name='bio']
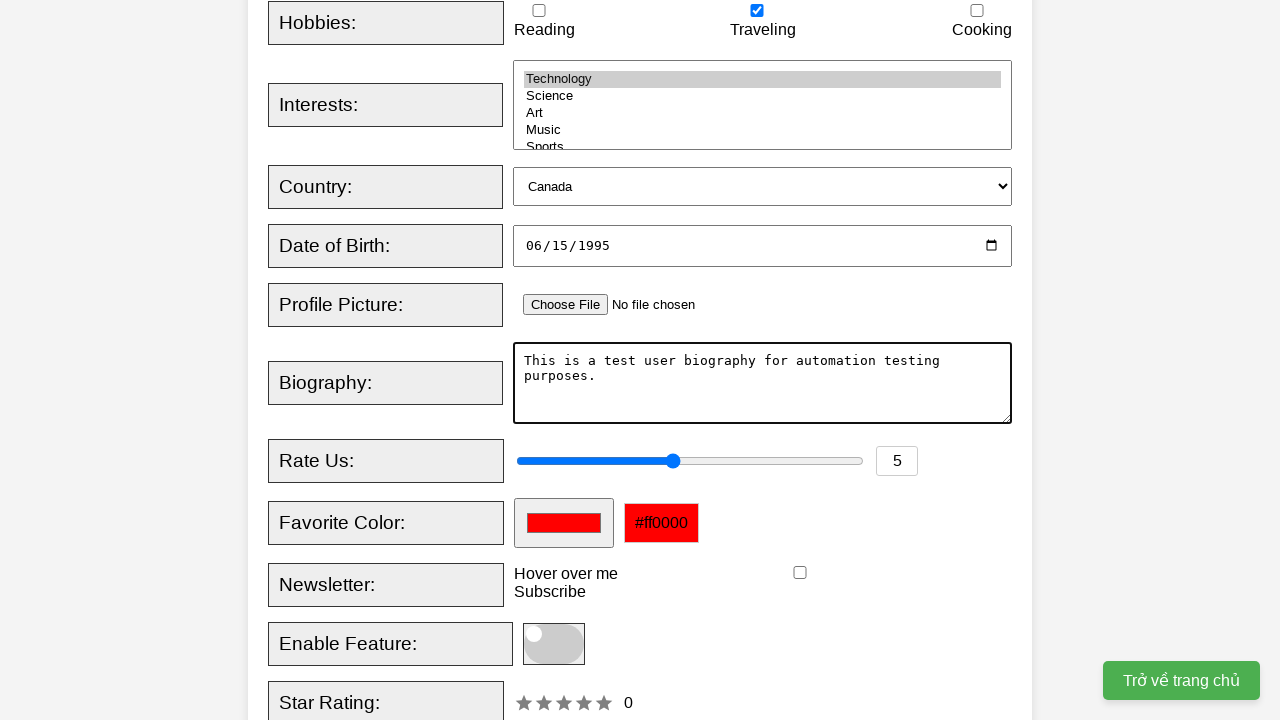

Filled rating field with '8' on //input[@name='rating']
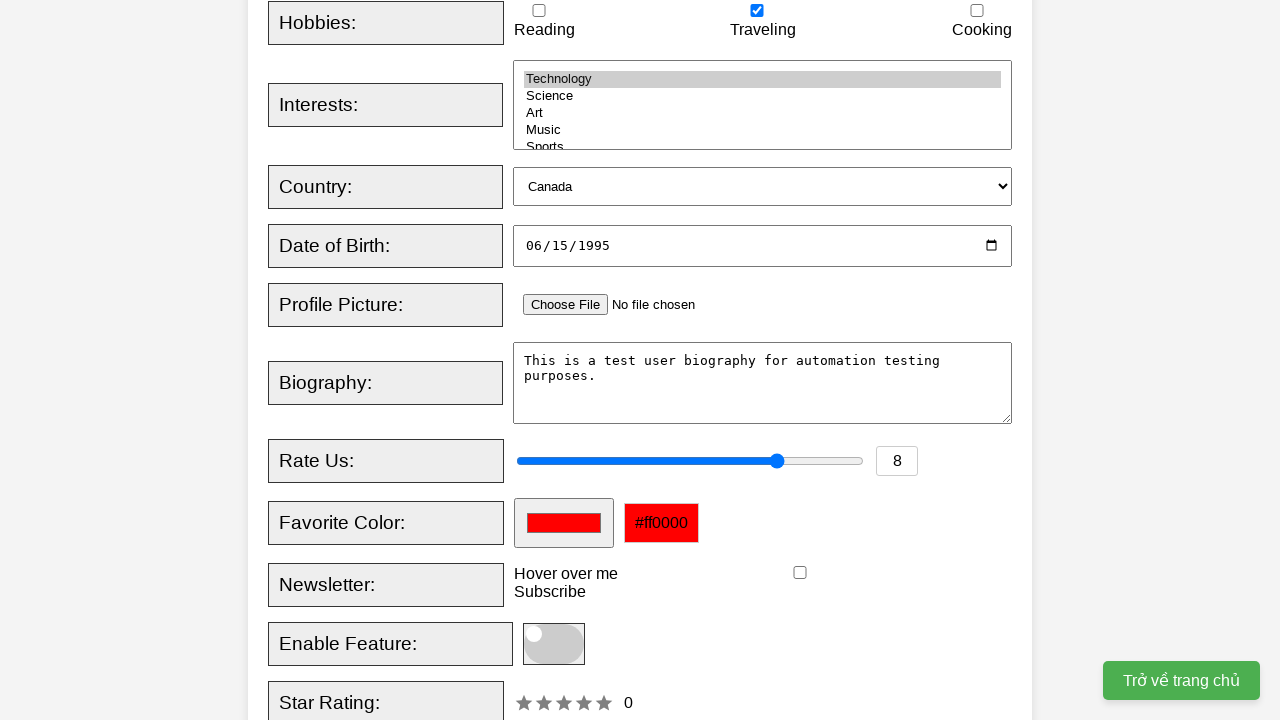

Set color picker to '#3498db' on //input[@type='color']
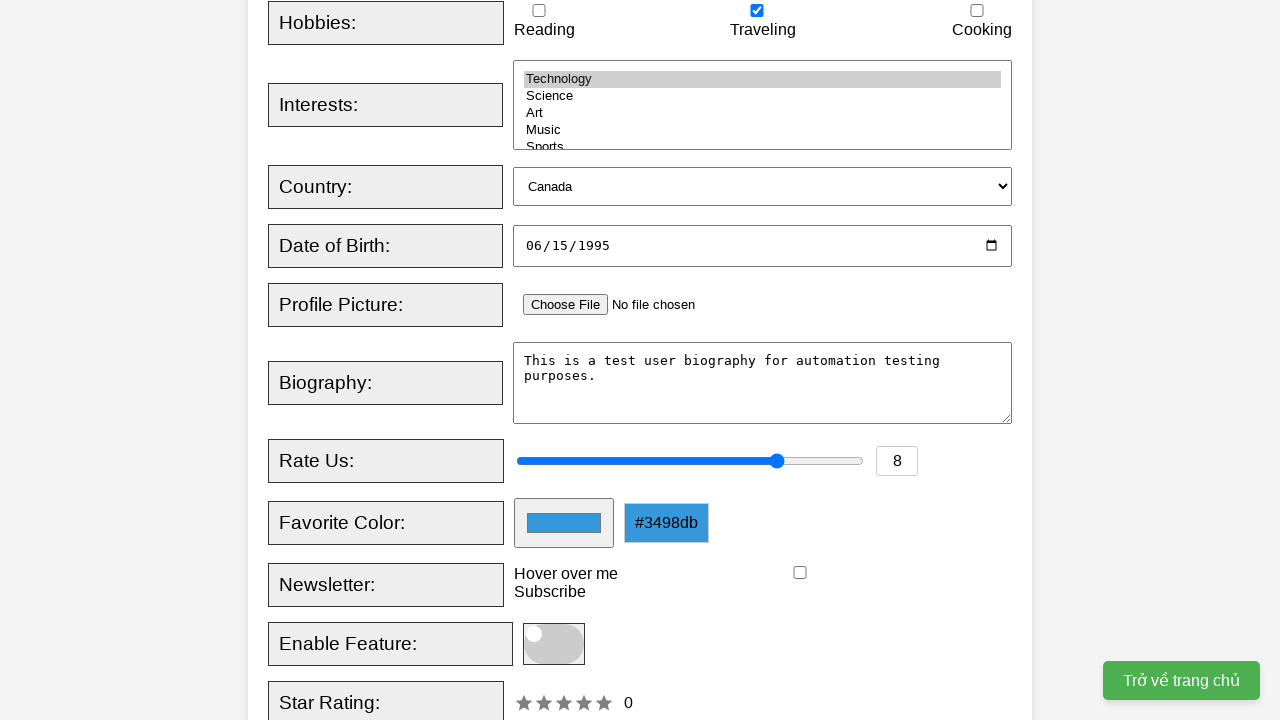

Hovered over the 'Hover over me' element at (566, 574) on xpath=//div[contains(text(),'Hover over me')]
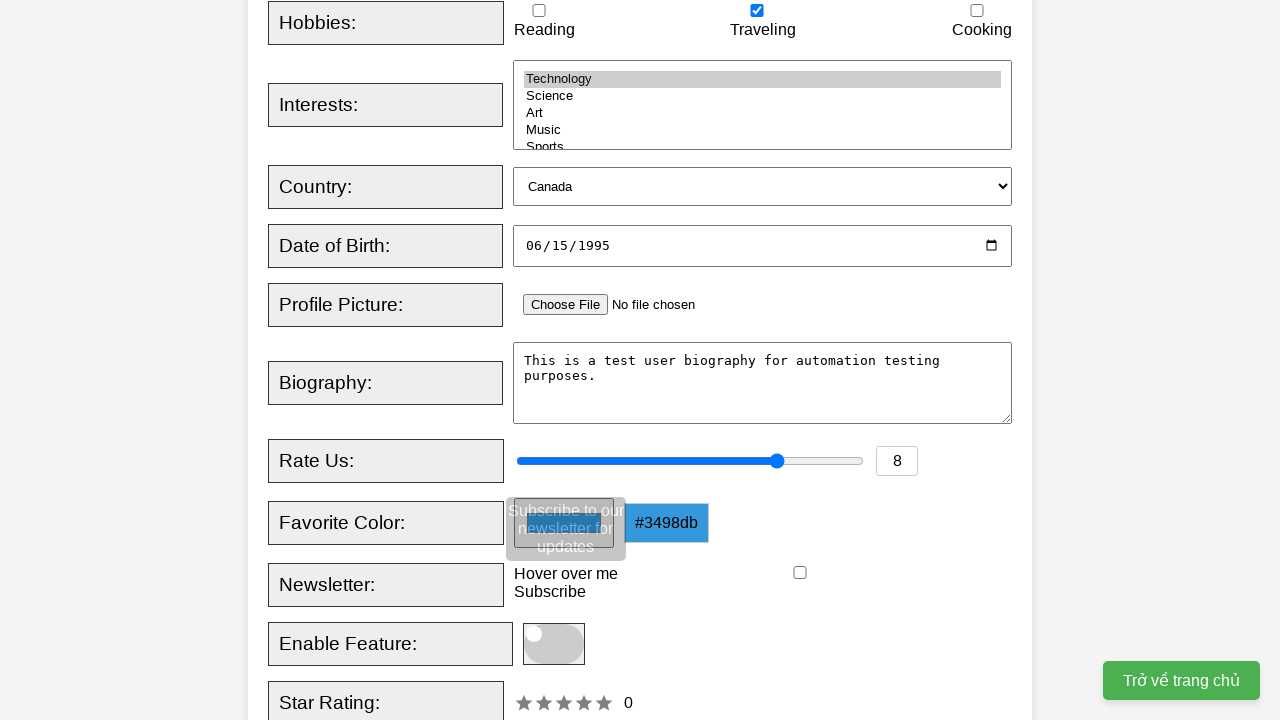

Clicked the newsletter checkbox at (800, 573) on xpath=//input[@id='newsletter']
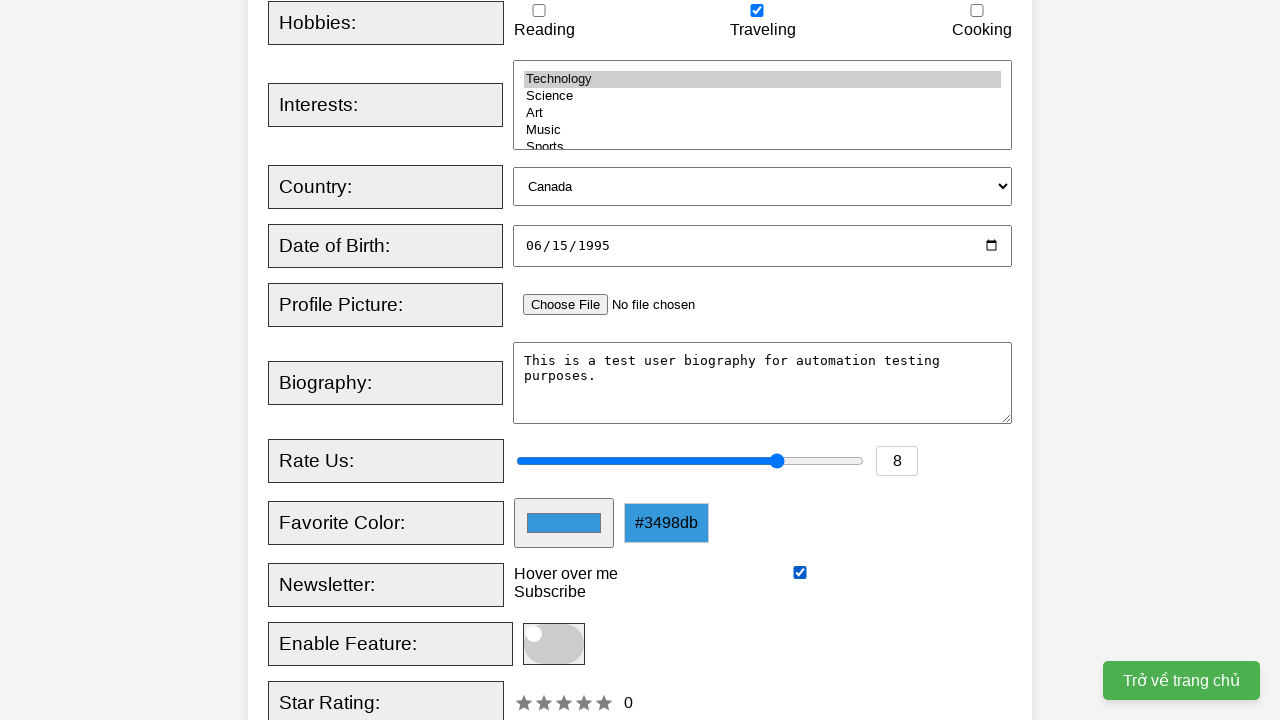

Clicked the slider toggle at (554, 644) on xpath=//span[@class='slider round']
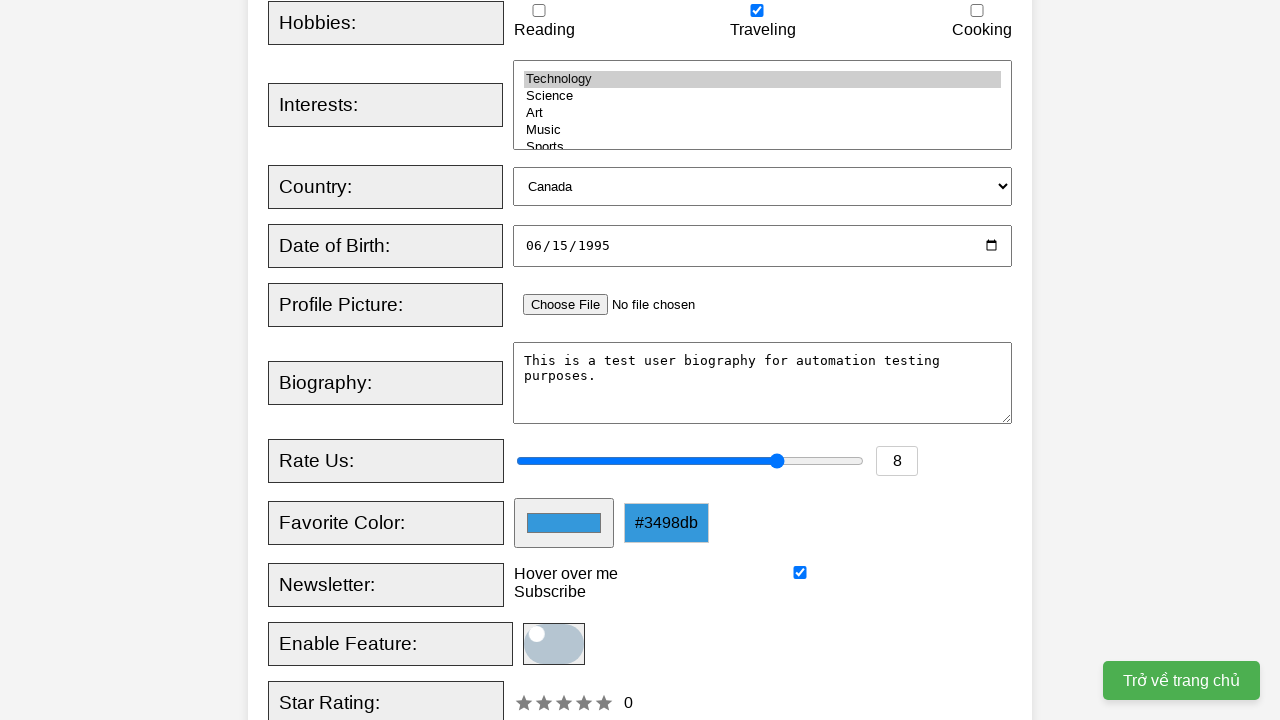

Clicked the star rating element at (564, 703) on xpath=//div[@id='starRating']
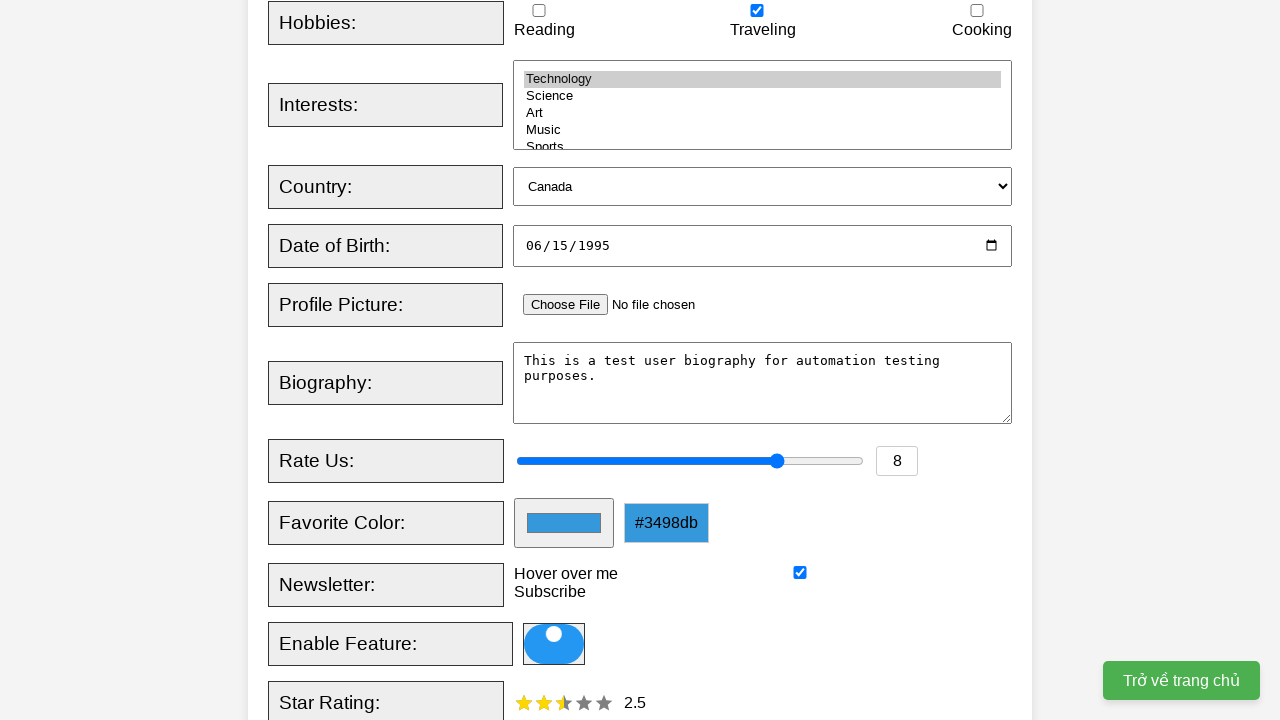

Clicked the Register button to submit the form at (528, 360) on xpath=//button[contains(text(),'Register')]
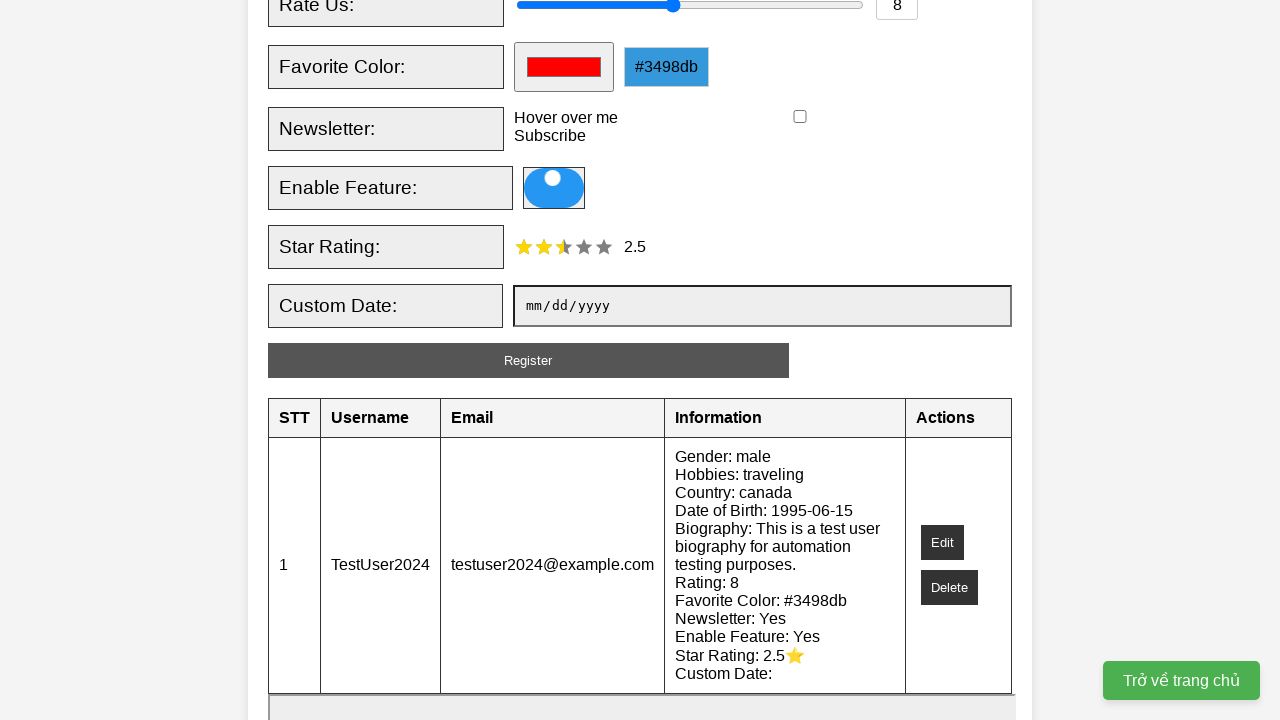

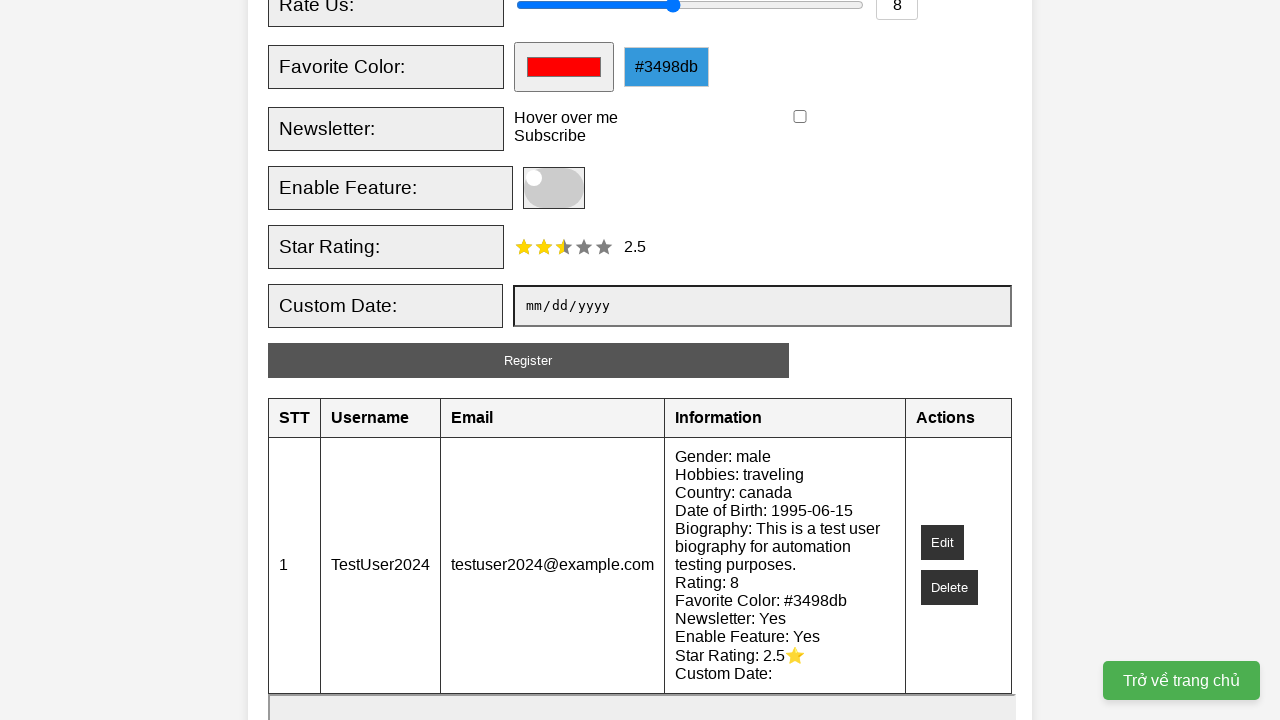